Tests that pressing various keyboard keys (arrow keys, control, shift, tab, escape, and character keys) displays the correct key name on the Key Presses page.

Starting URL: https://the-internet.herokuapp.com/key_presses

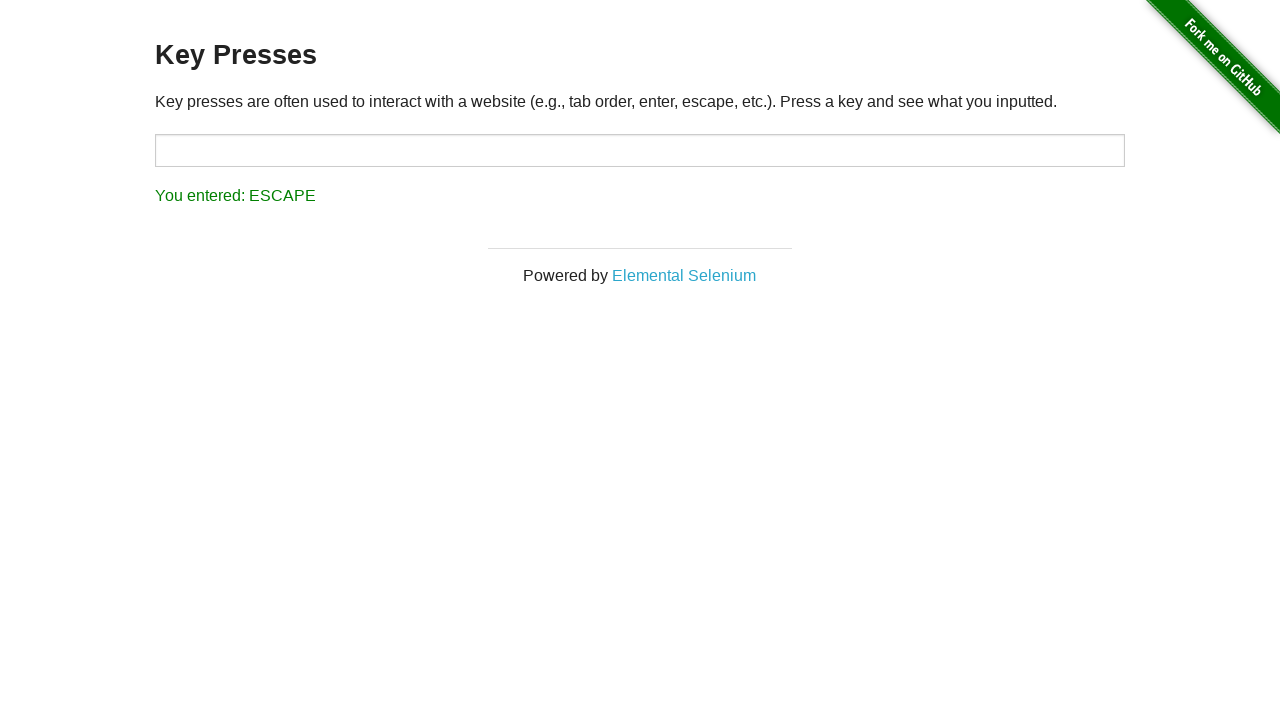

Waited for input field #target to be visible
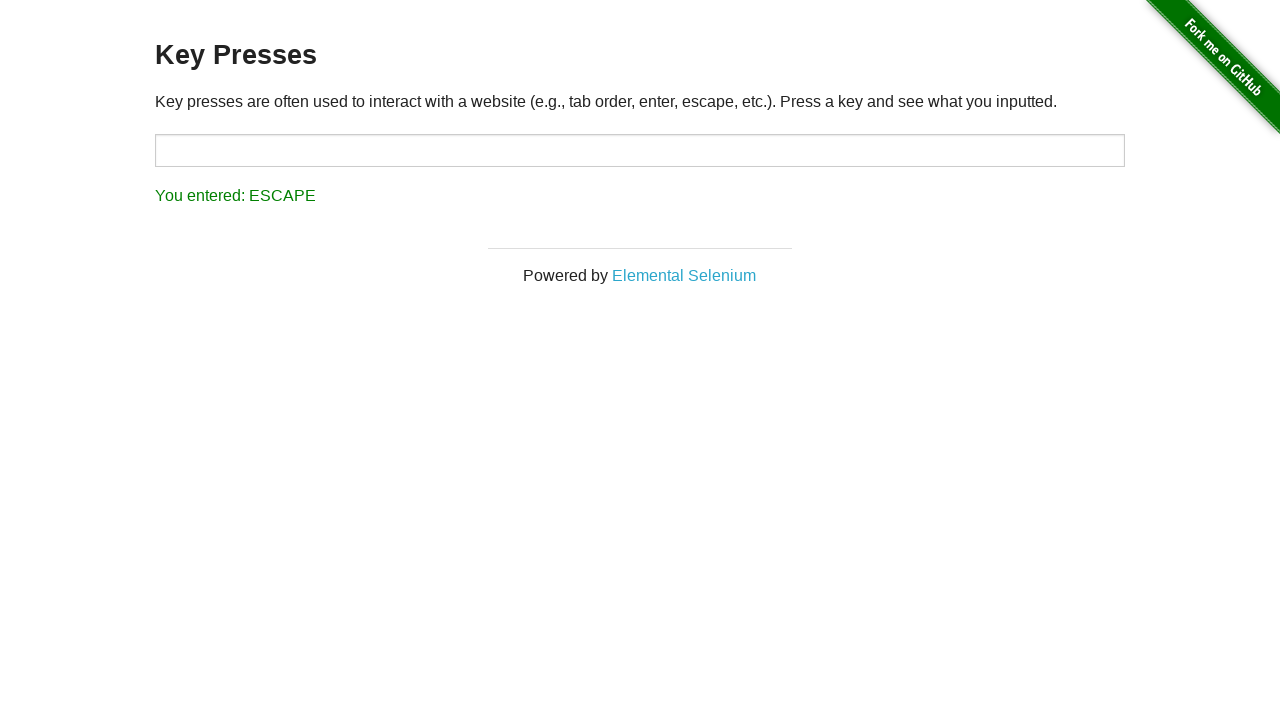

Pressed ArrowUp key on #target
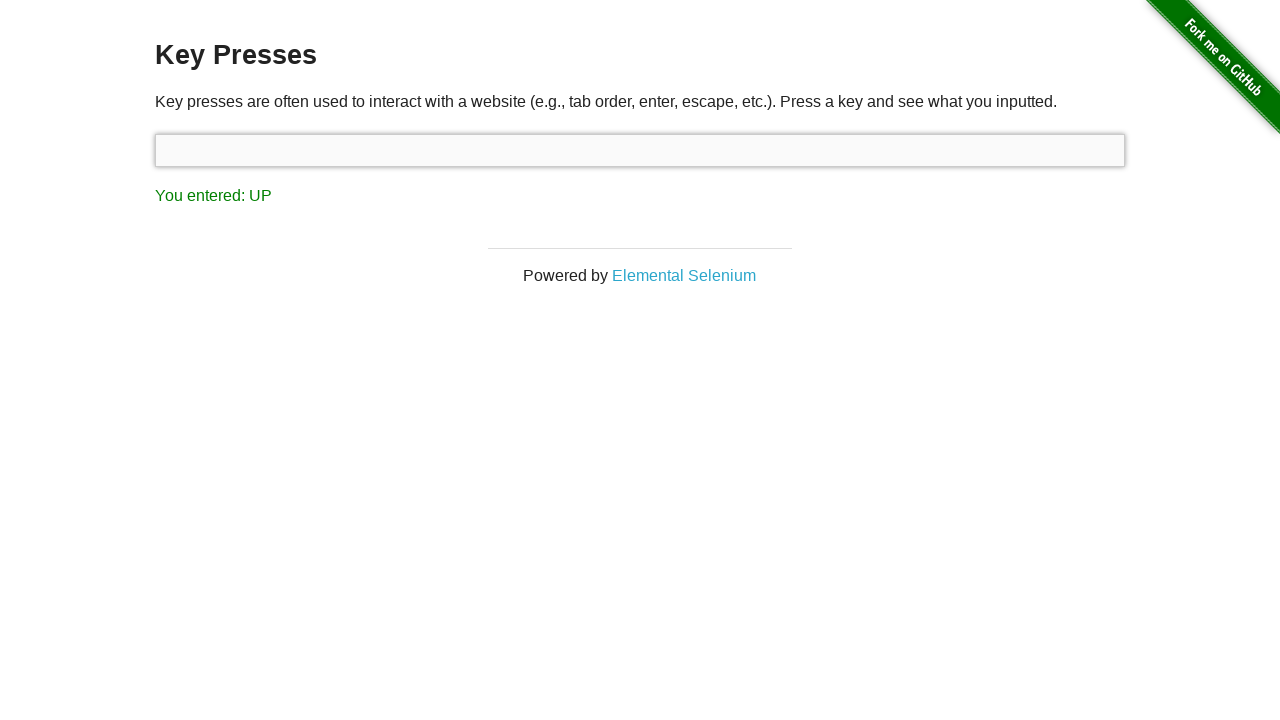

Waited for result element to be visible
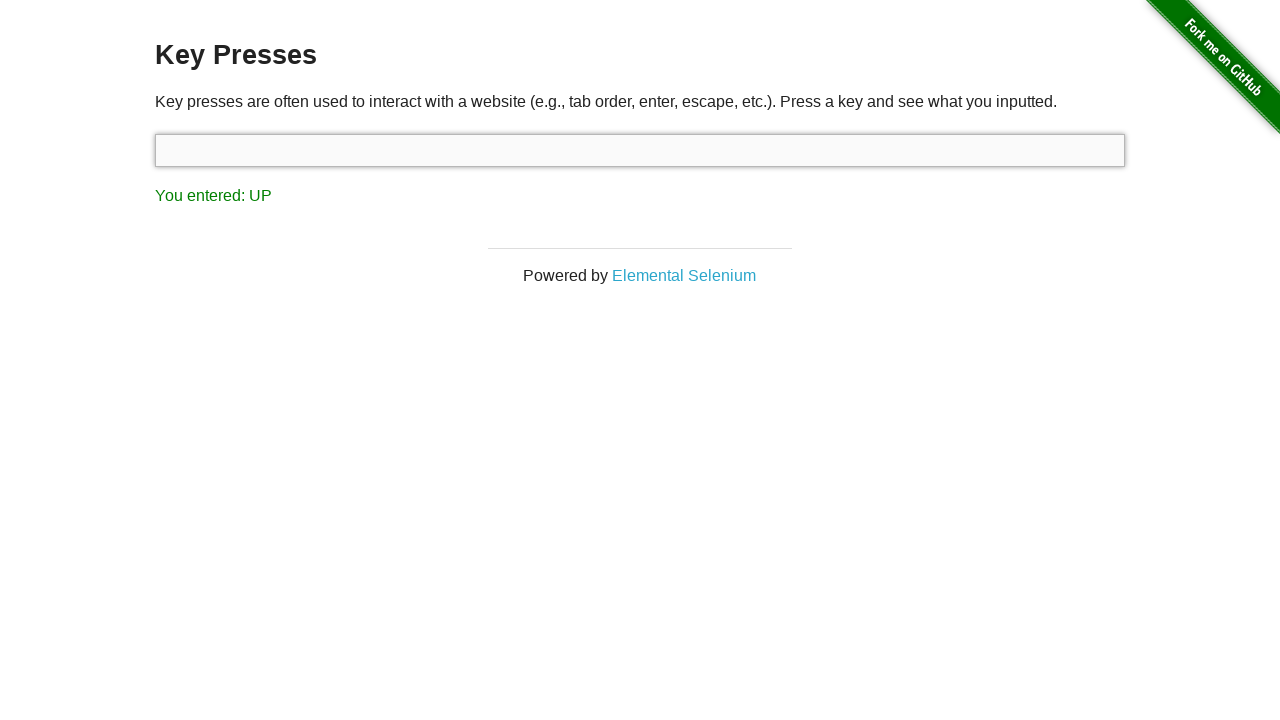

Verified ArrowUp key displays 'You entered: UP'
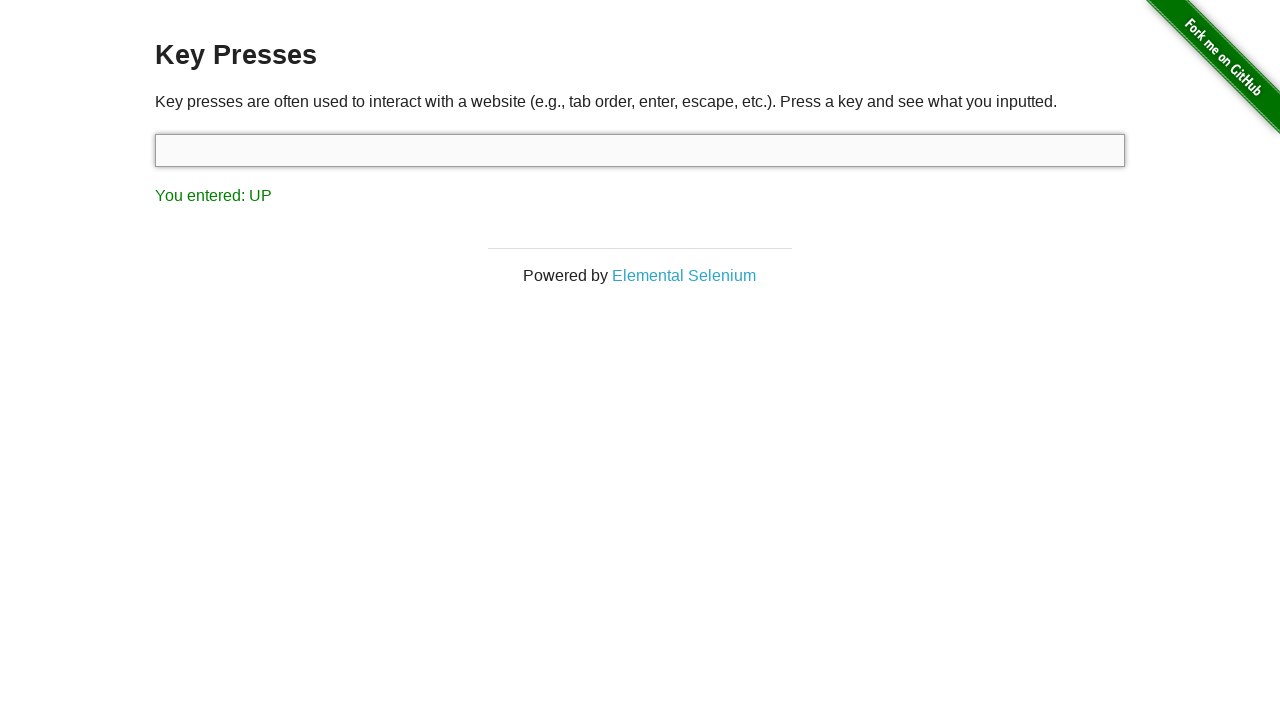

Pressed ArrowDown key on #target
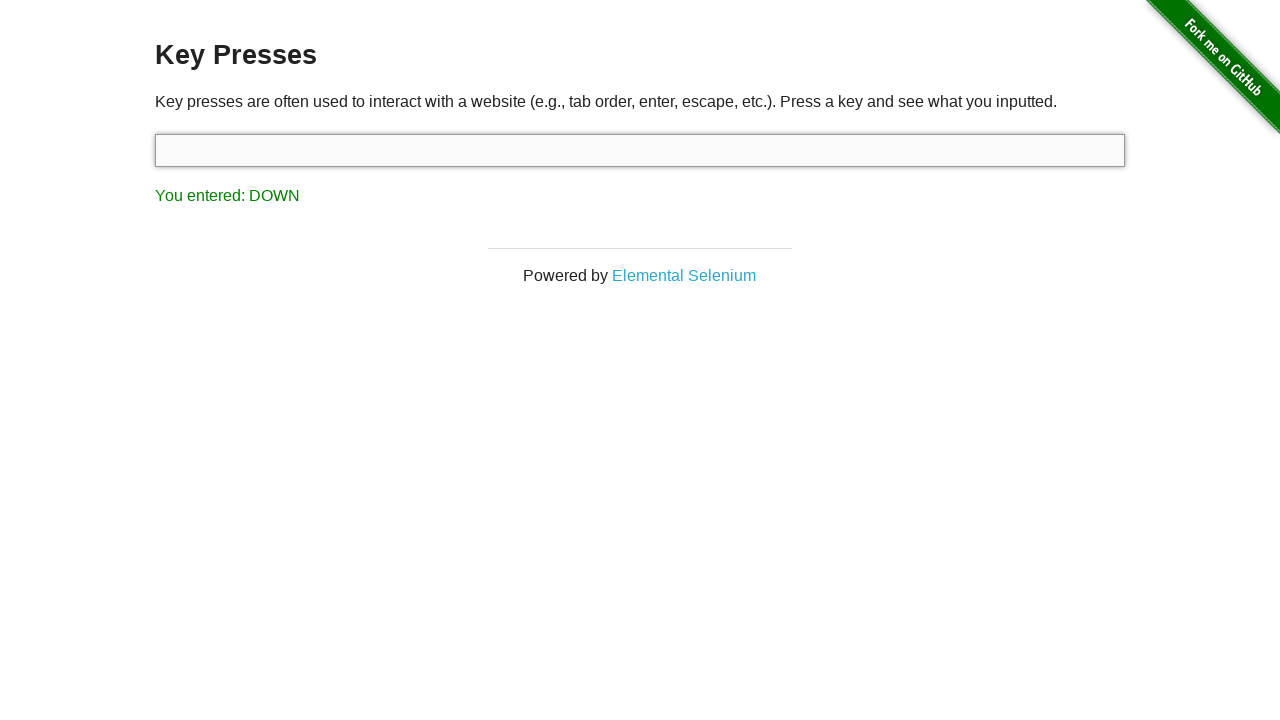

Verified ArrowDown key displays 'You entered: DOWN'
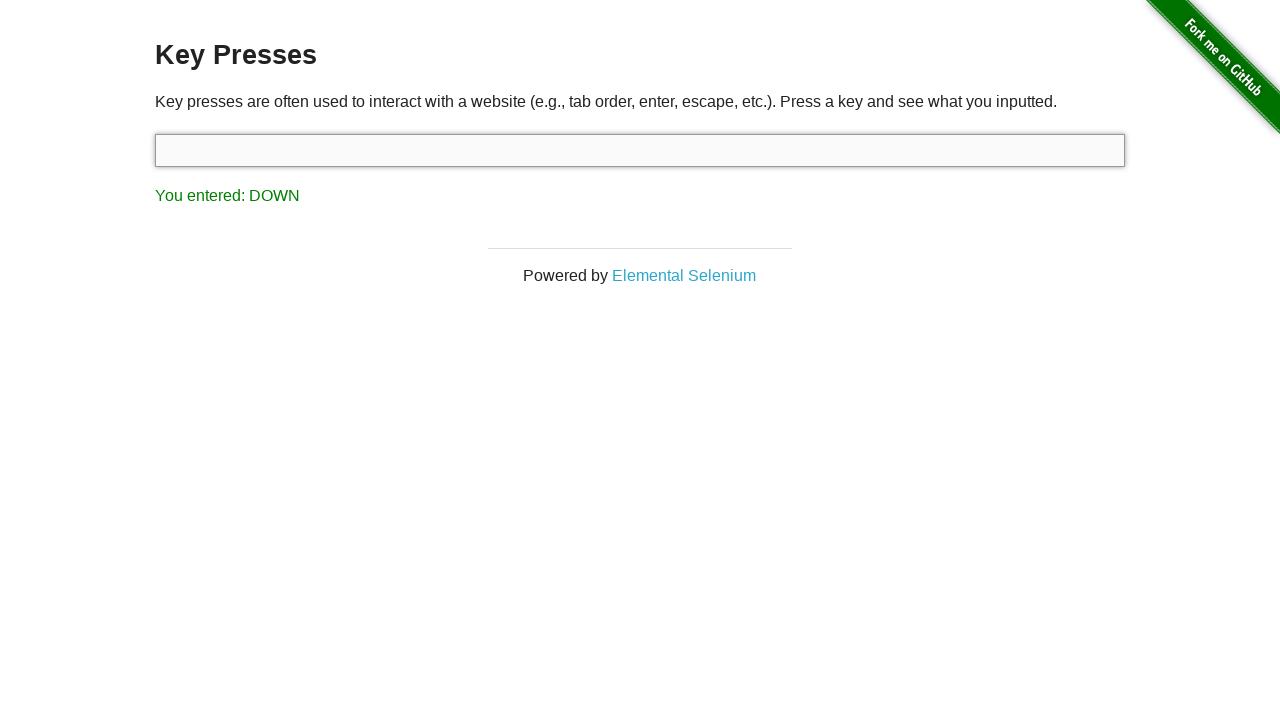

Pressed ArrowLeft key on #target
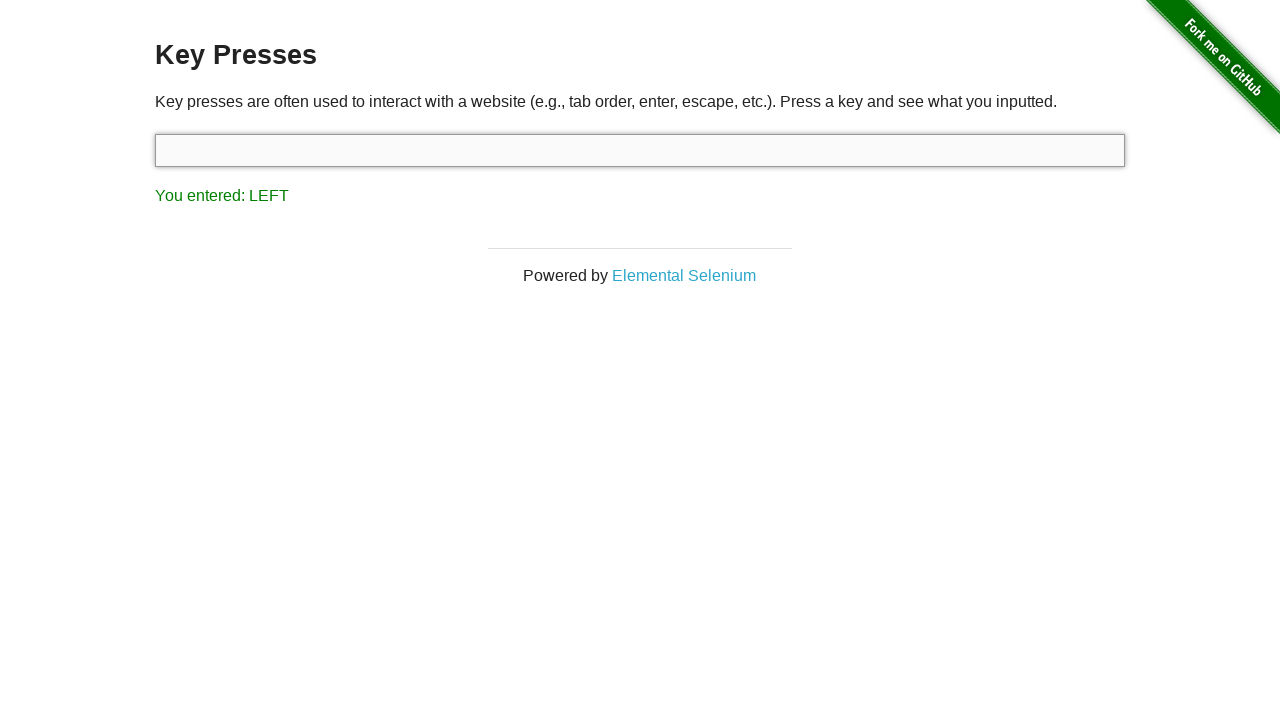

Verified ArrowLeft key displays 'You entered: LEFT'
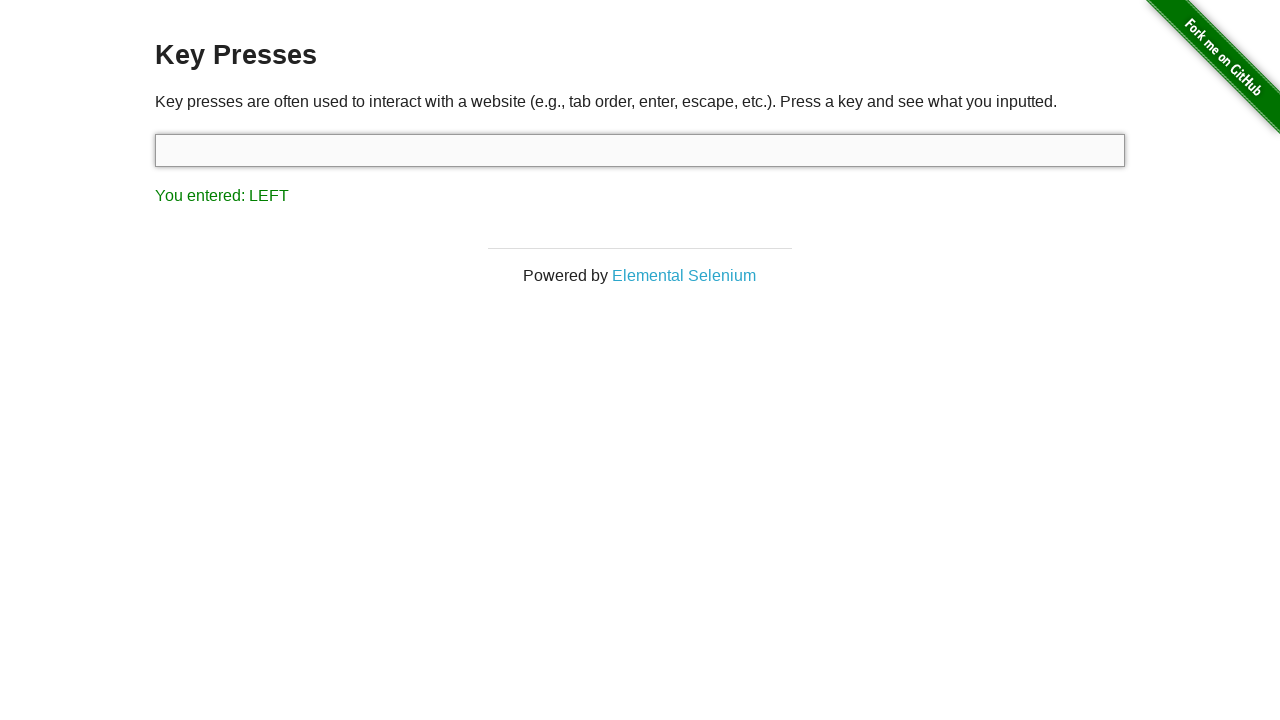

Pressed ArrowRight key on #target
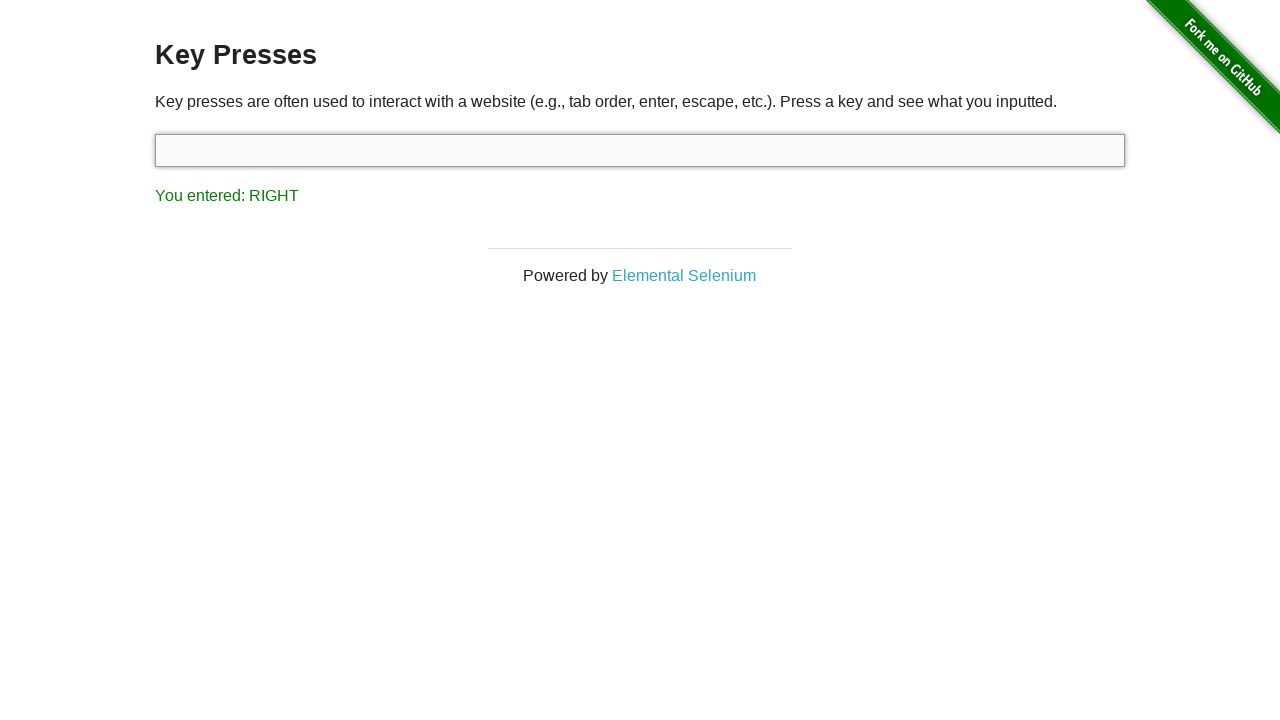

Verified ArrowRight key displays 'You entered: RIGHT'
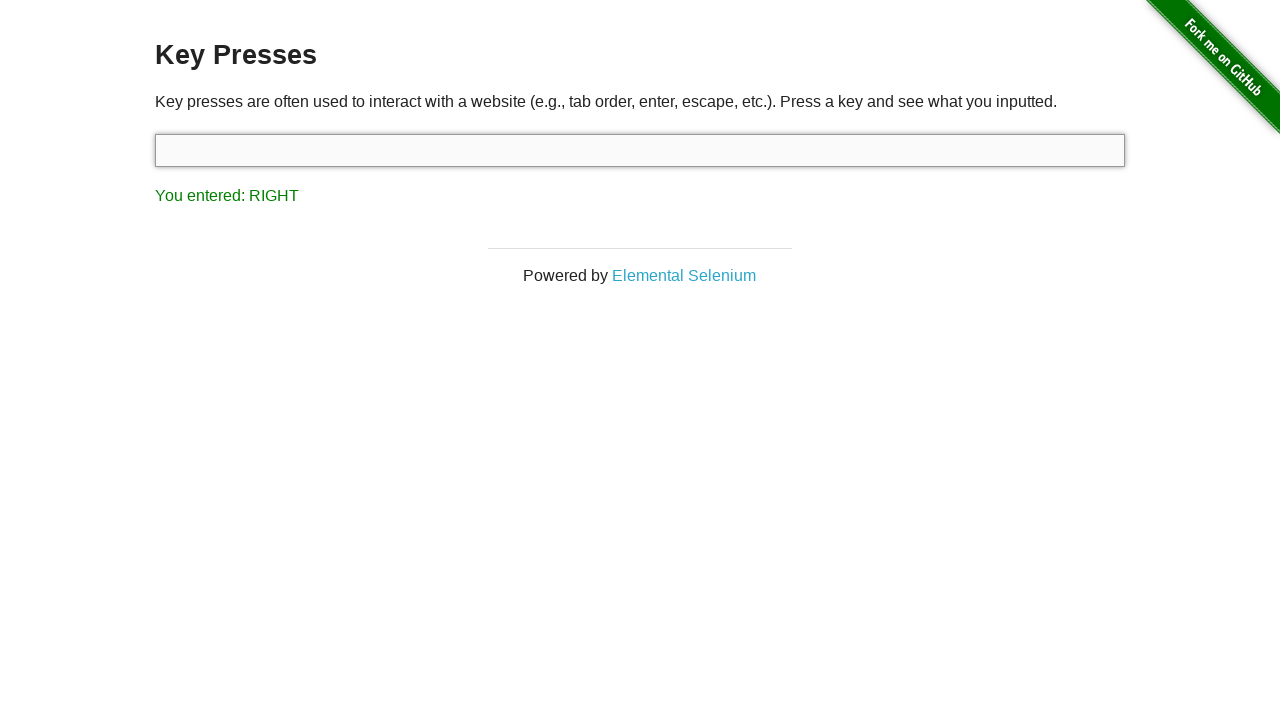

Pressed Control key on #target
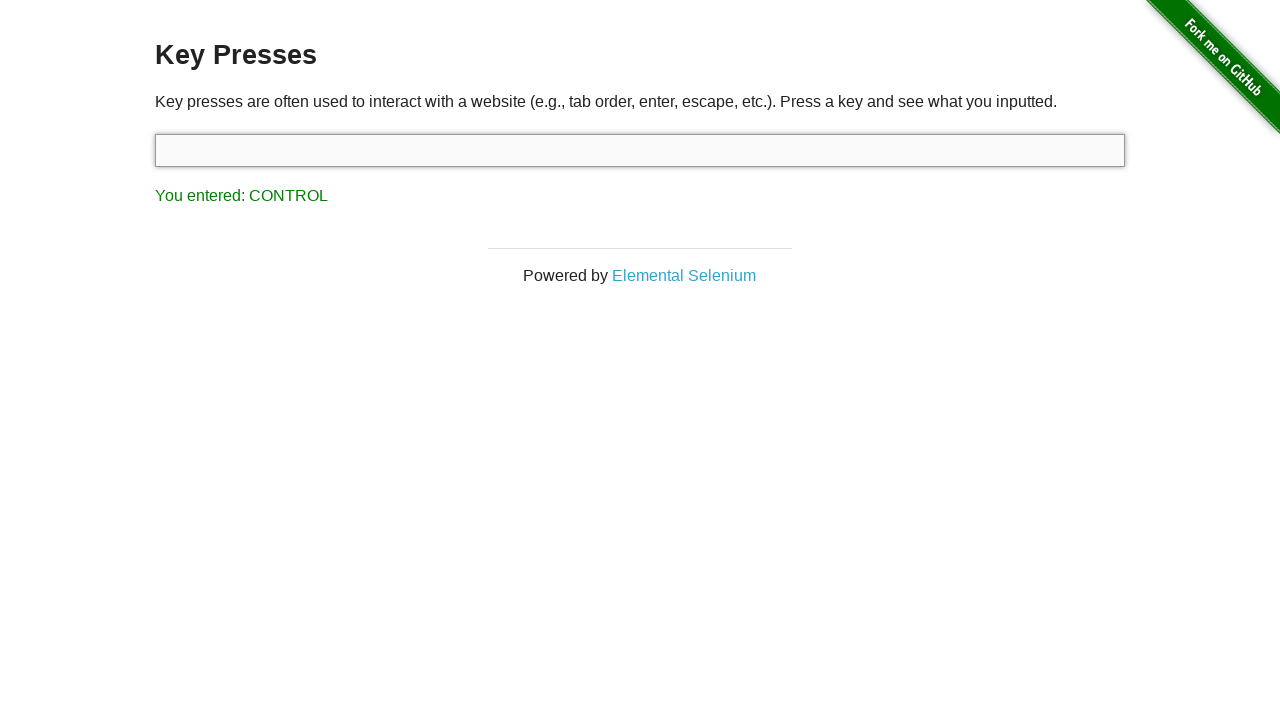

Verified Control key displays 'You entered: CONTROL'
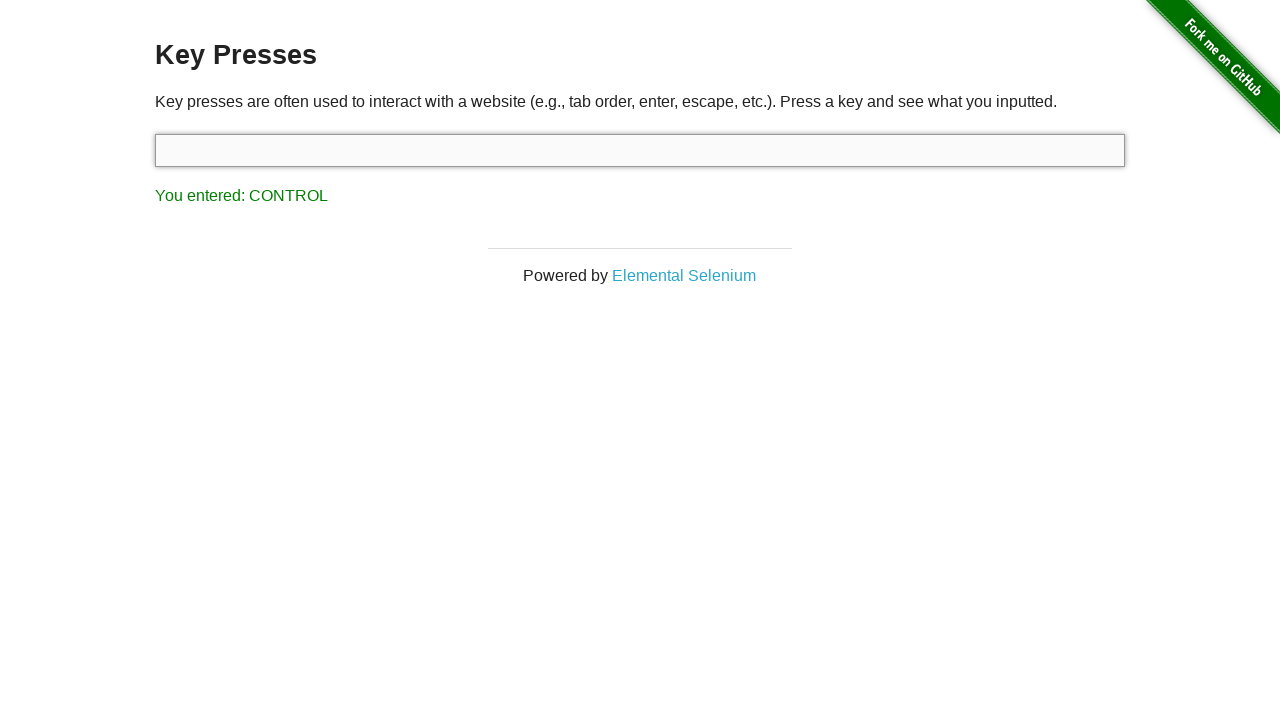

Pressed Shift key on #target
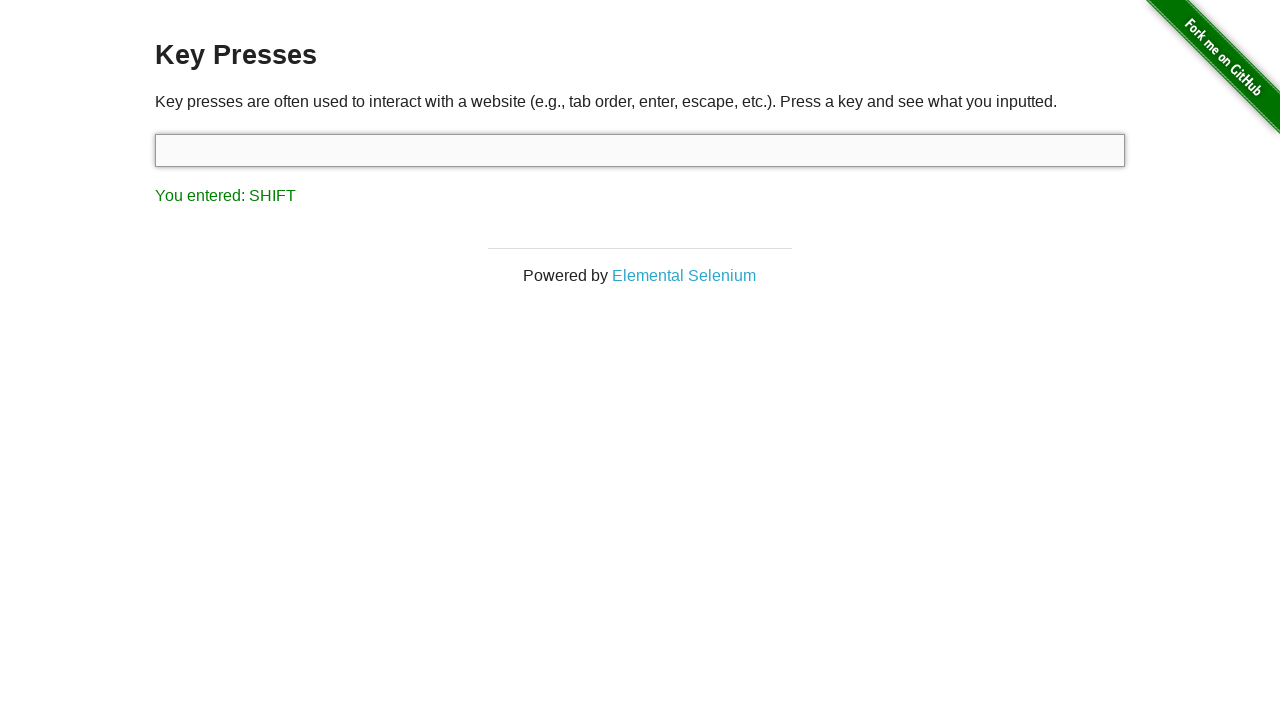

Verified Shift key displays 'You entered: SHIFT'
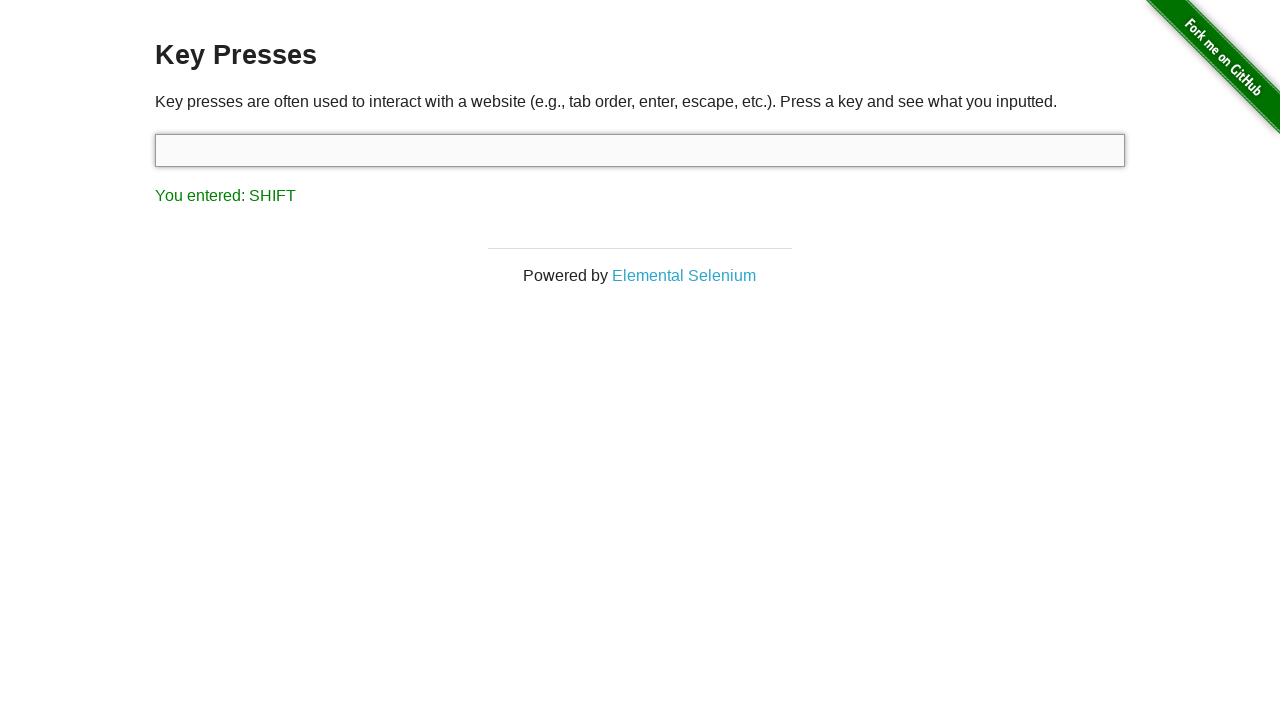

Pressed Tab key on #target
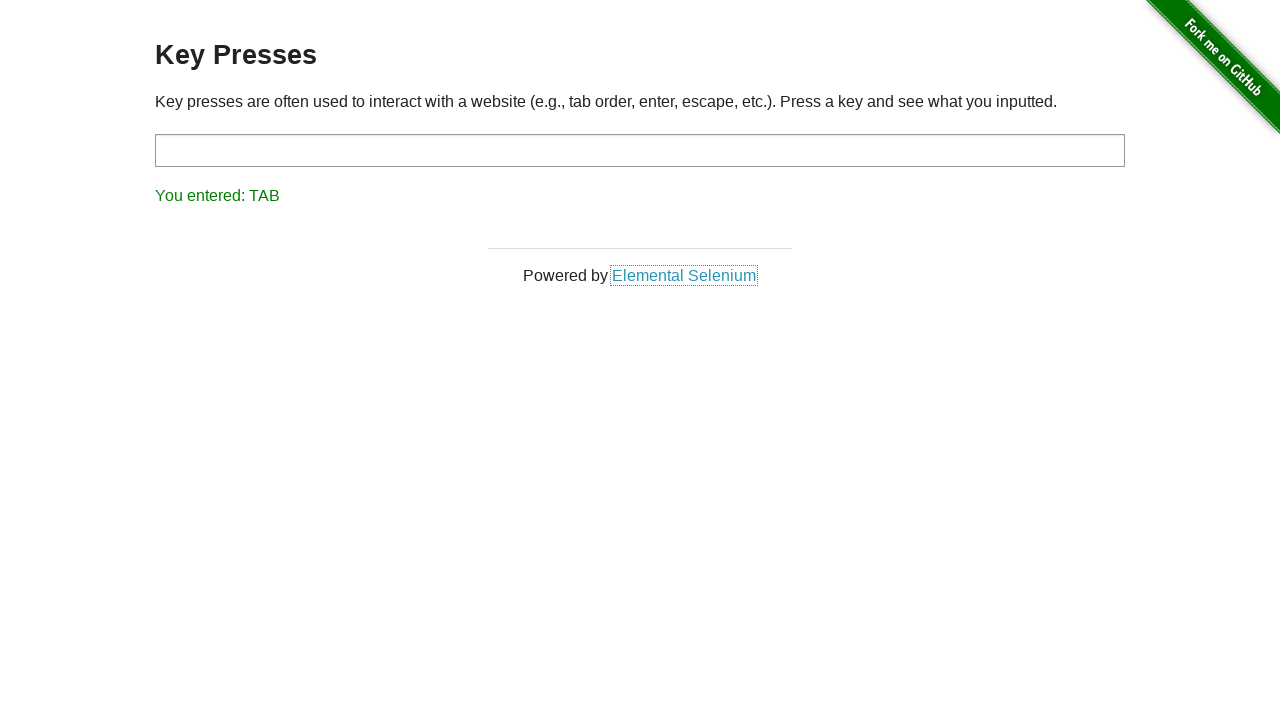

Verified Tab key displays 'You entered: TAB'
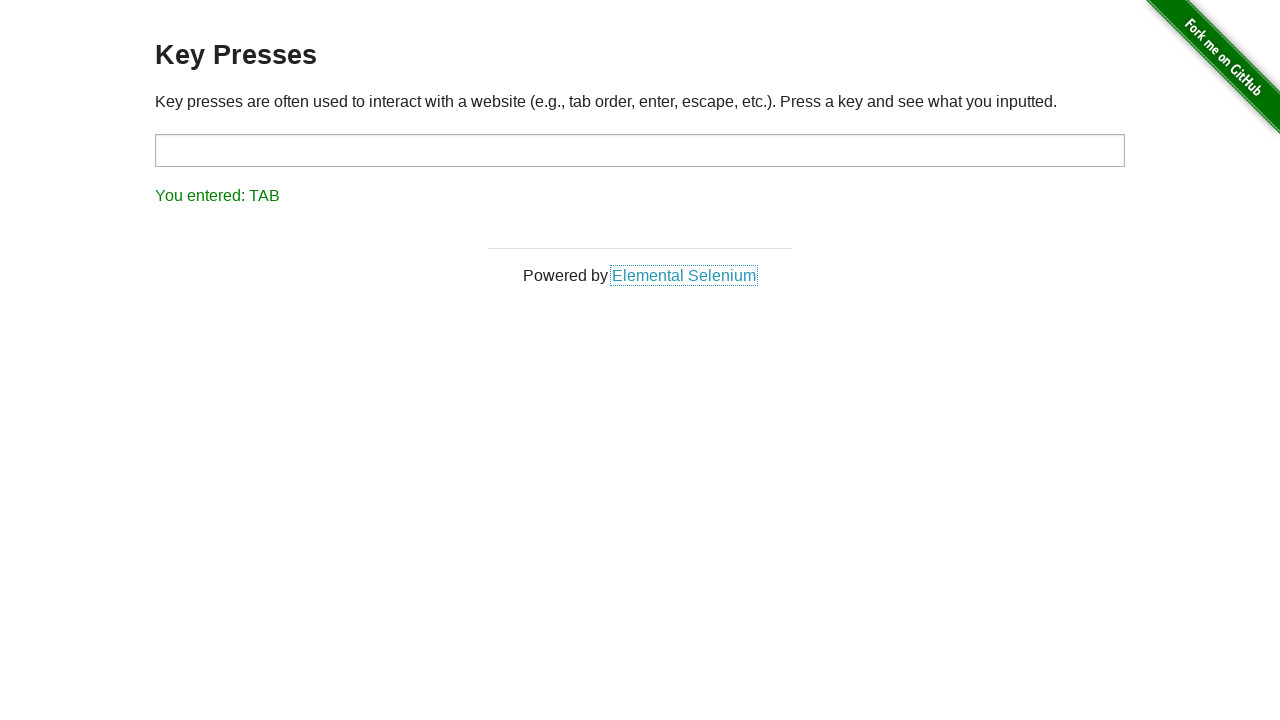

Pressed Escape key on #target
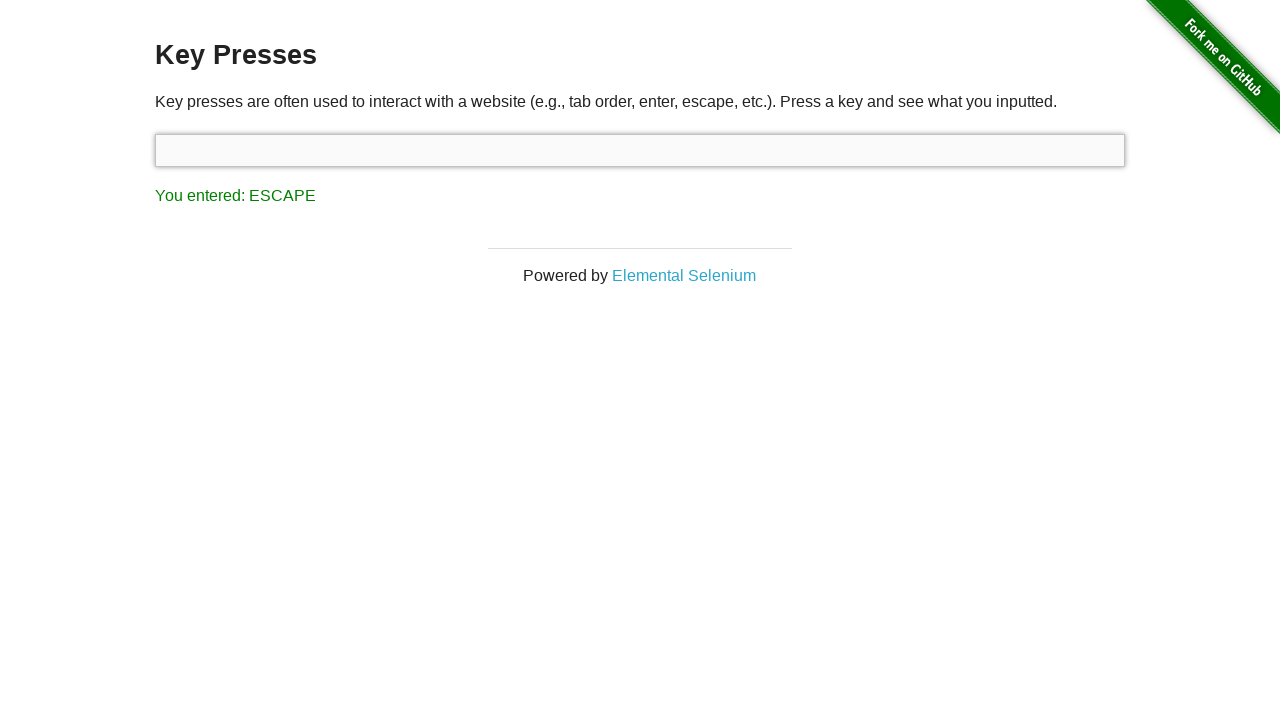

Verified Escape key displays 'You entered: ESCAPE'
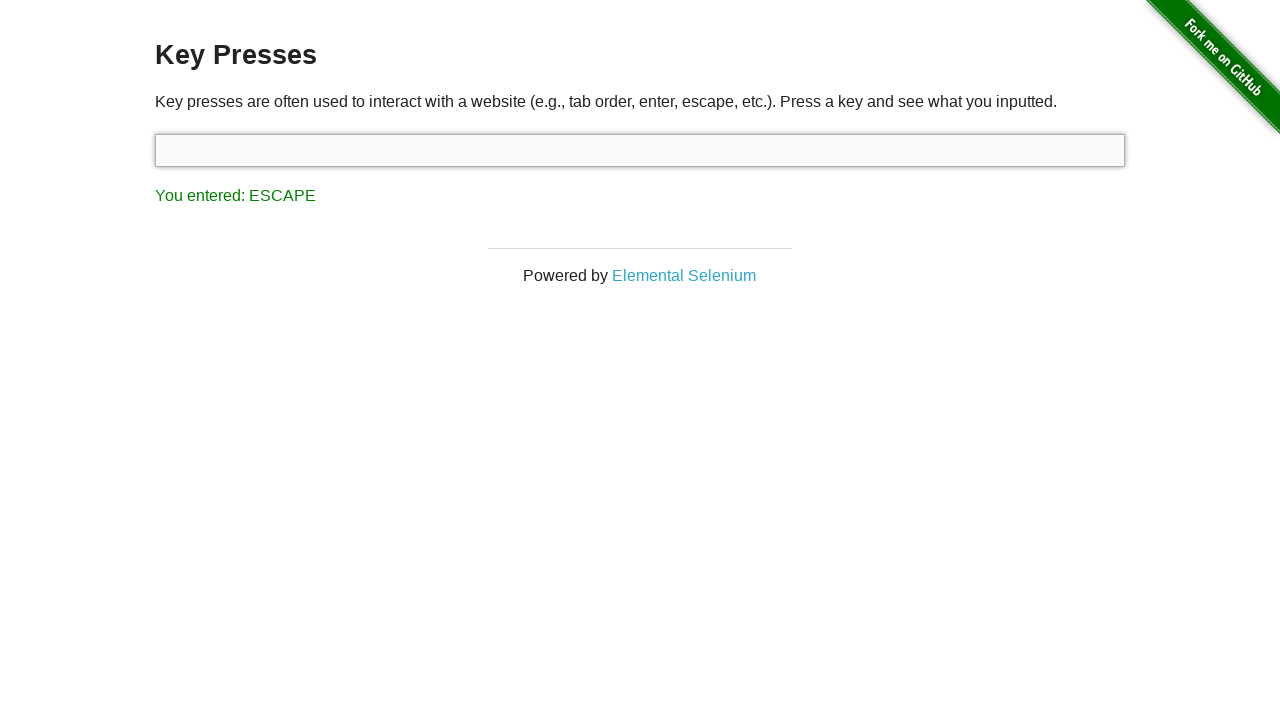

Pressed 'a' key on #target
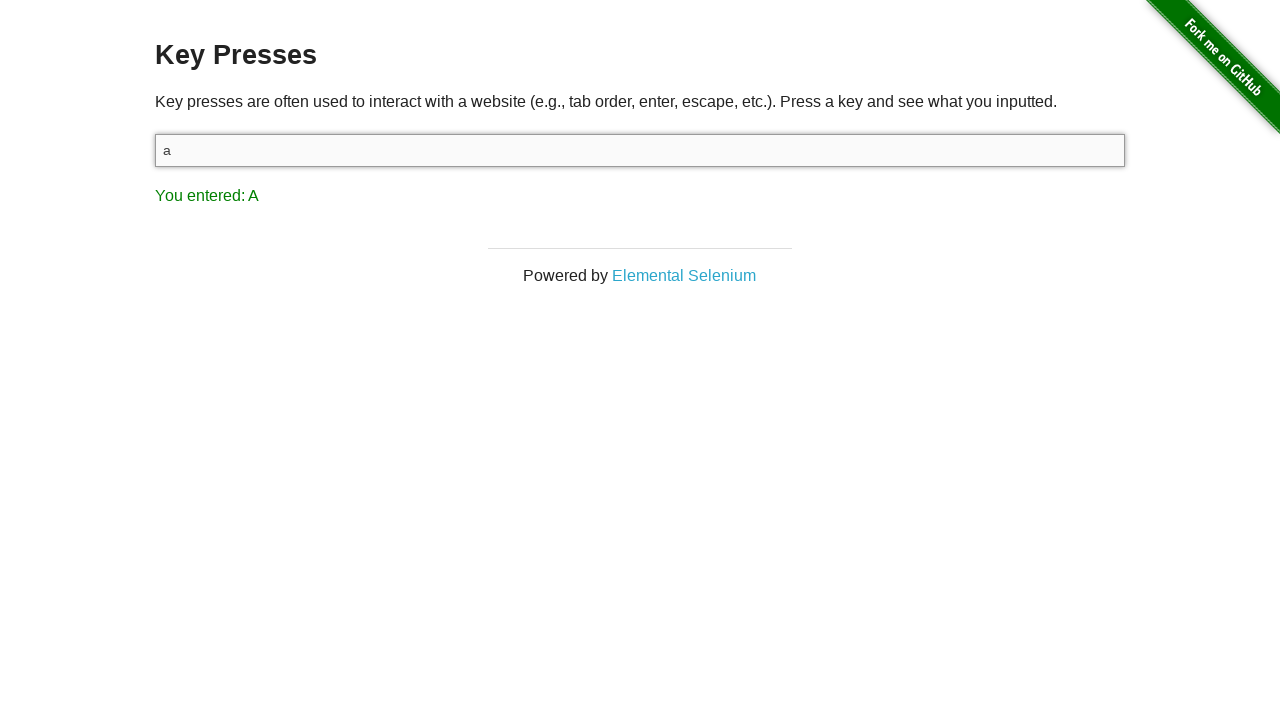

Verified 'a' key displays 'You entered: A'
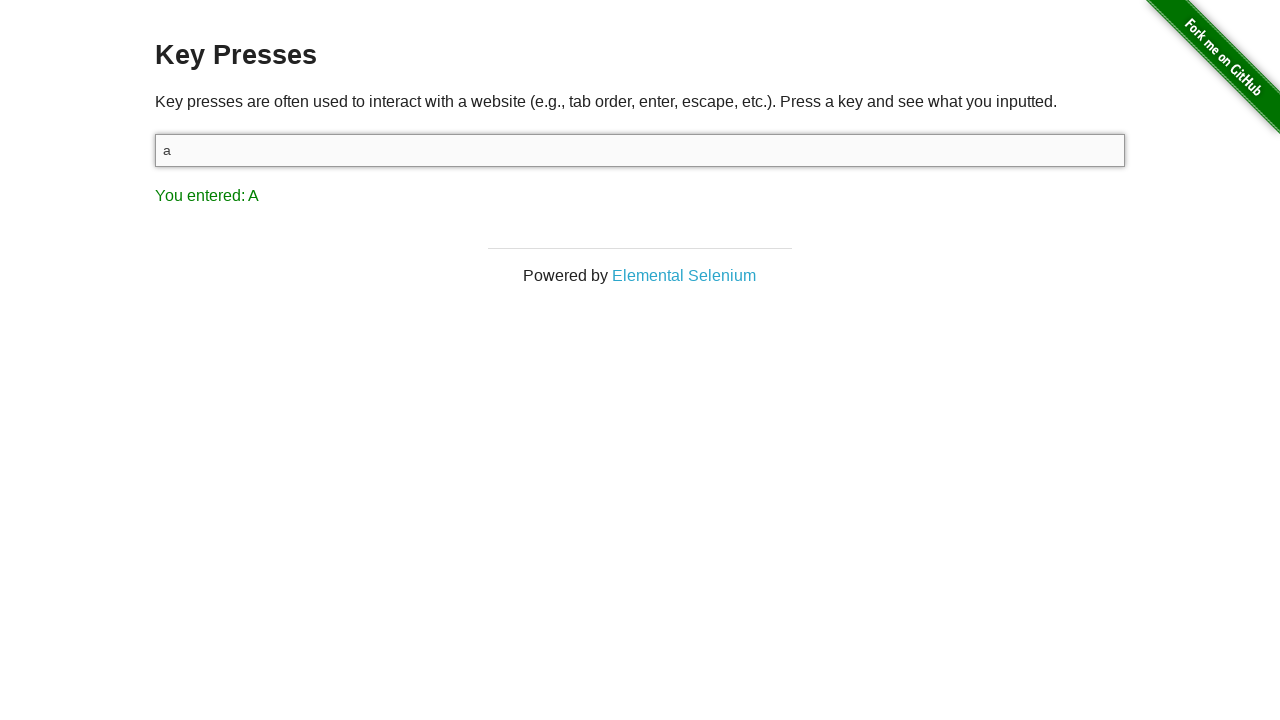

Pressed 'q' key on #target
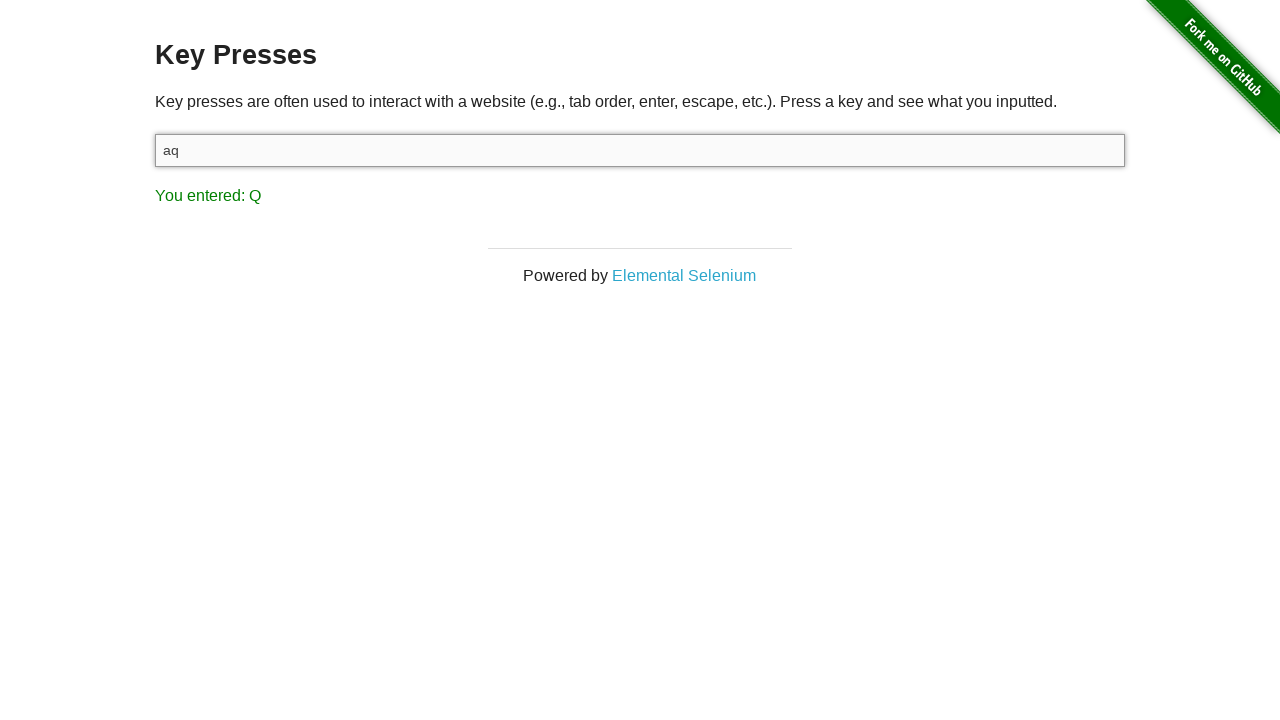

Verified 'q' key displays 'You entered: Q'
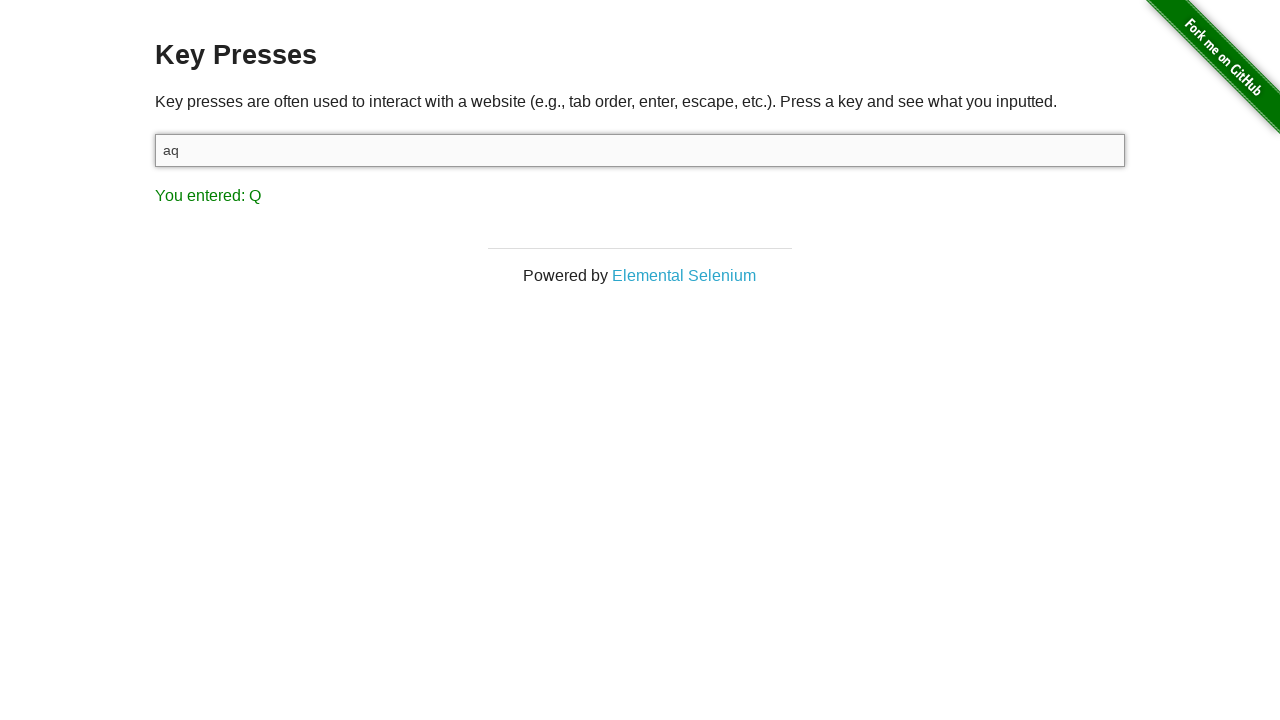

Pressed 'c' key on #target
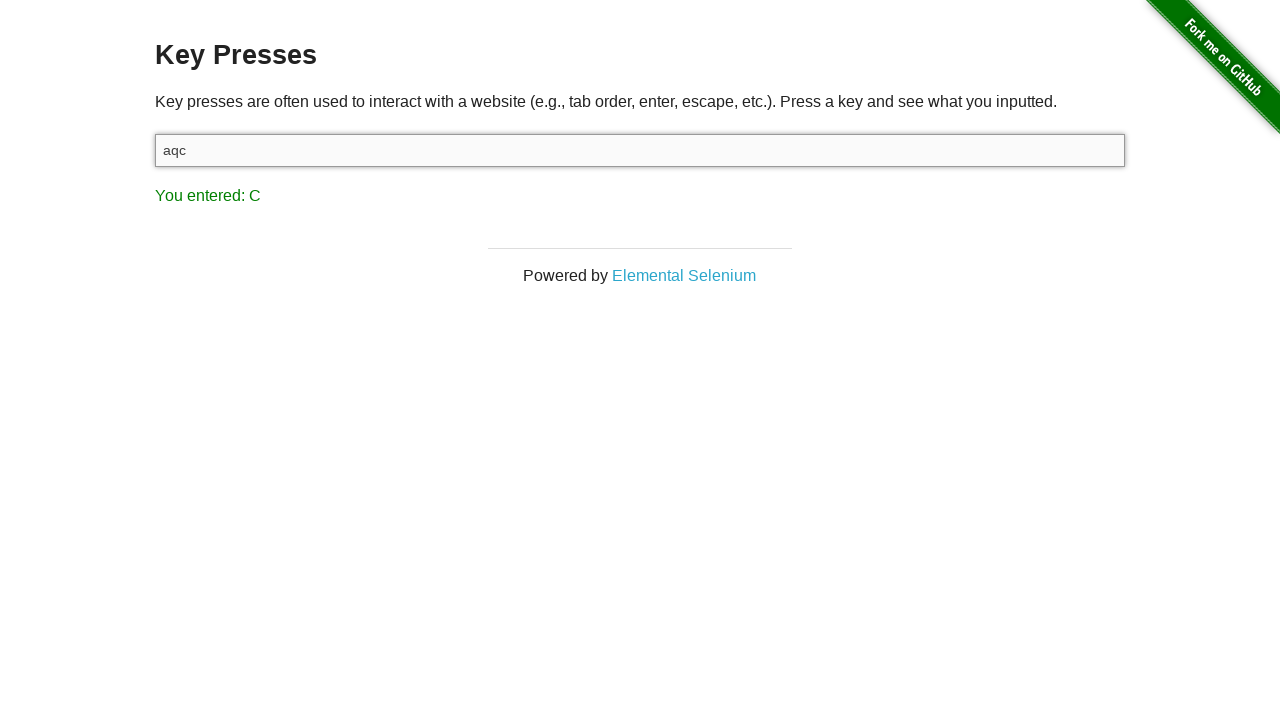

Verified 'c' key displays 'You entered: C'
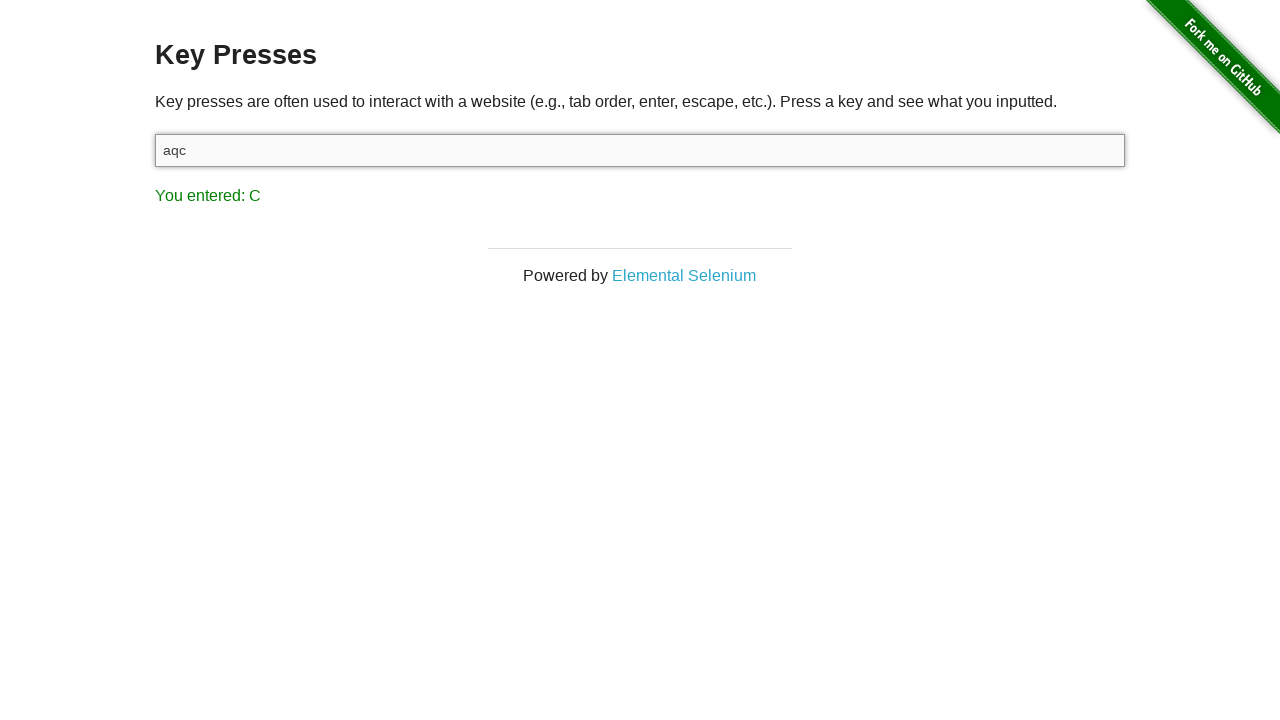

Pressed comma key on #target
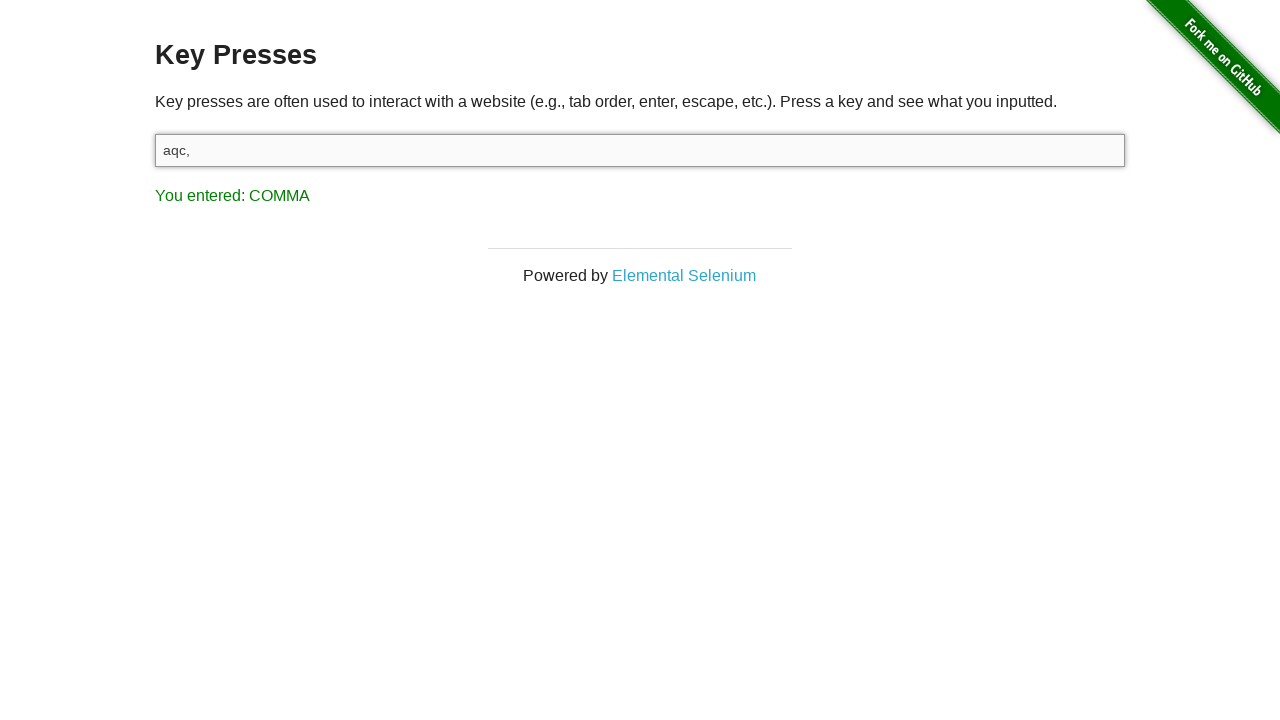

Verified comma key displays 'You entered: COMMA'
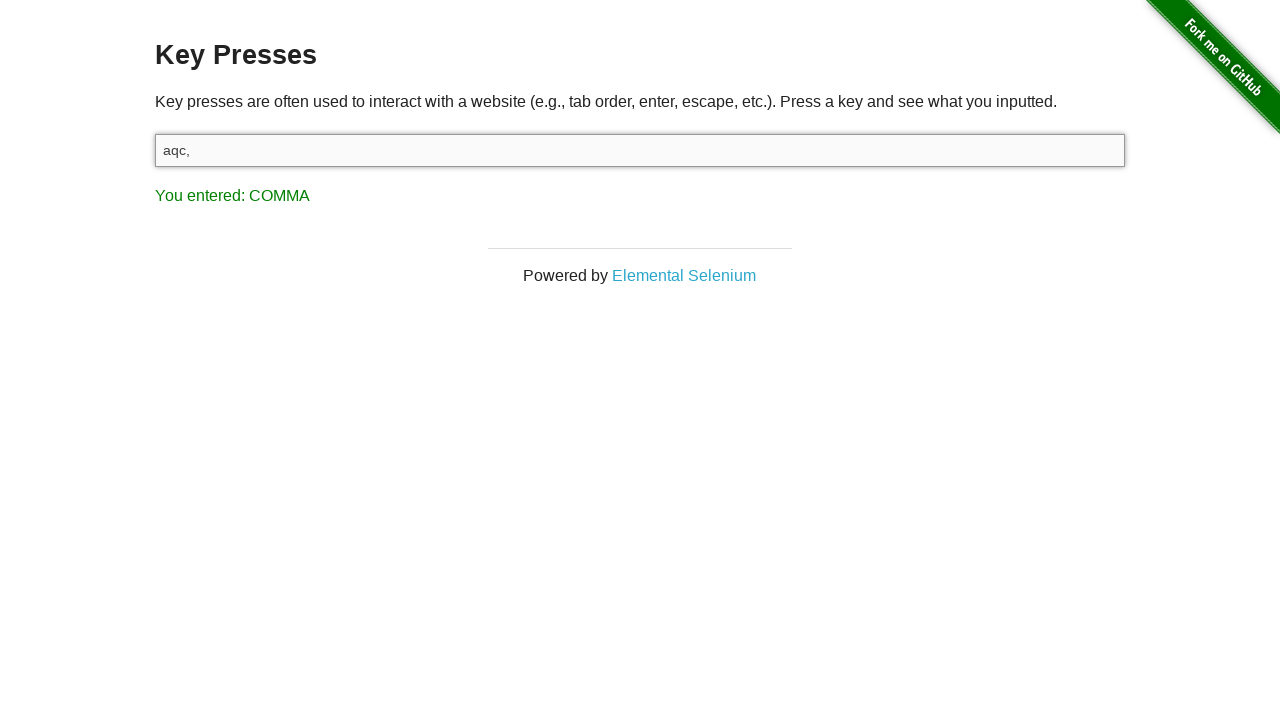

Pressed slash key on #target
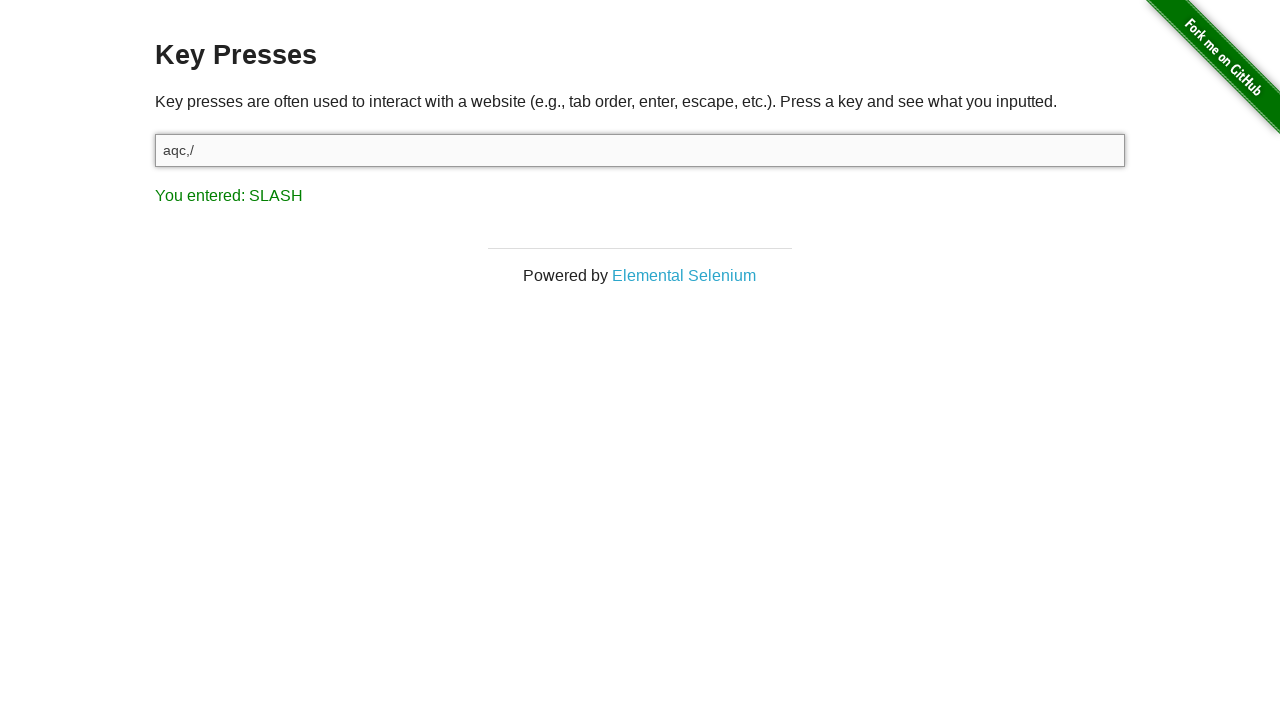

Verified slash key displays 'You entered: SLASH'
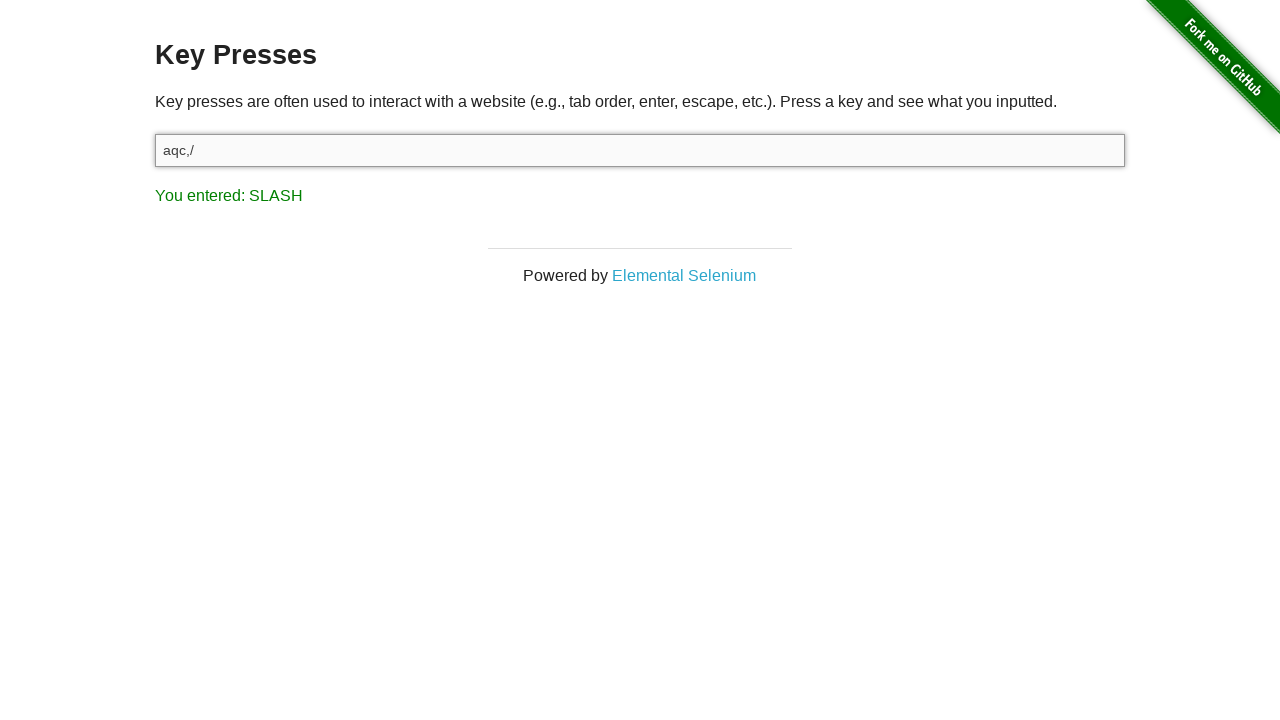

Pressed open bracket key on #target
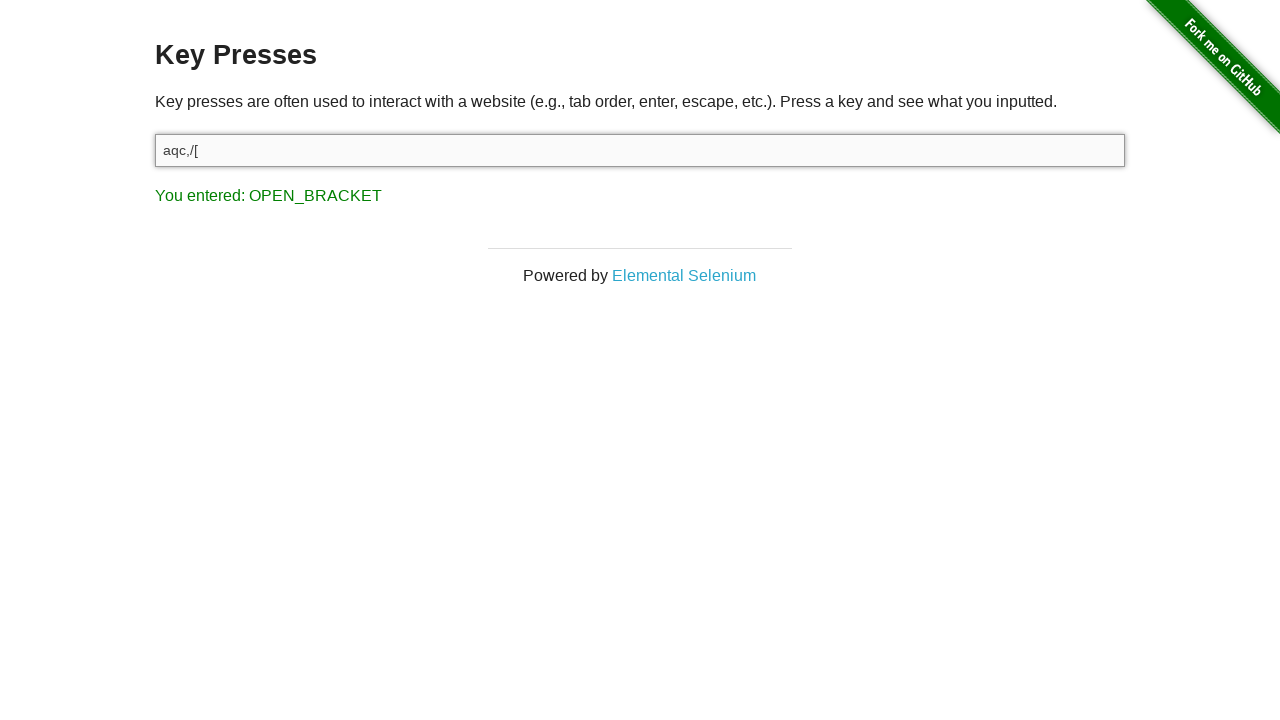

Verified open bracket key displays 'You entered: OPEN_BRACKET'
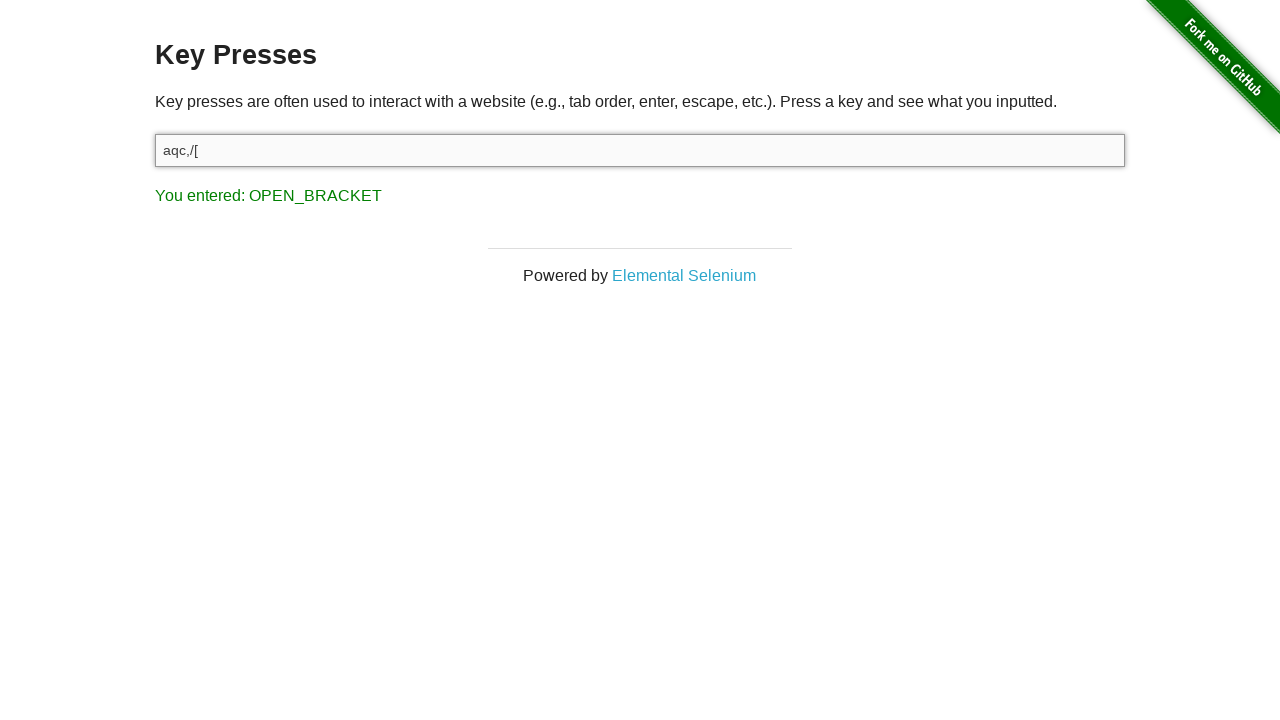

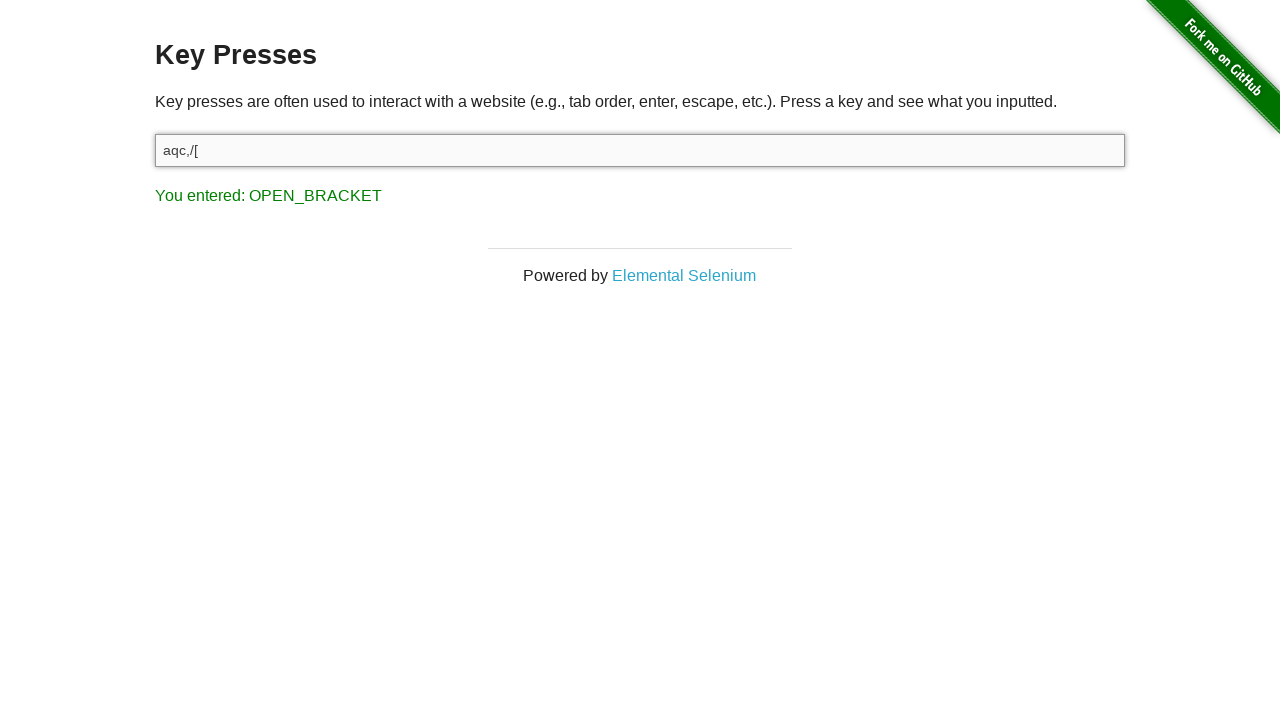